Tests dismissing a JavaScript confirm dialog by clicking the confirm button and canceling the popup

Starting URL: https://the-internet.herokuapp.com/javascript_alerts

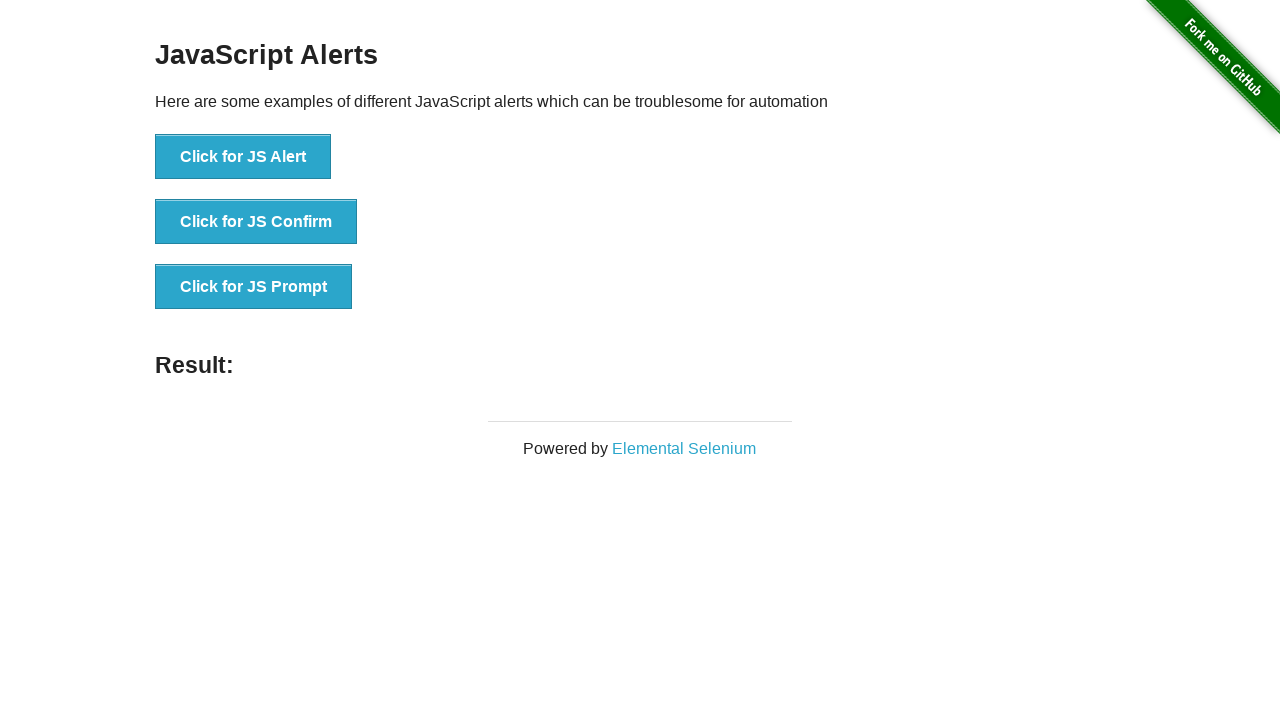

Set up dialog handler to dismiss confirm dialog
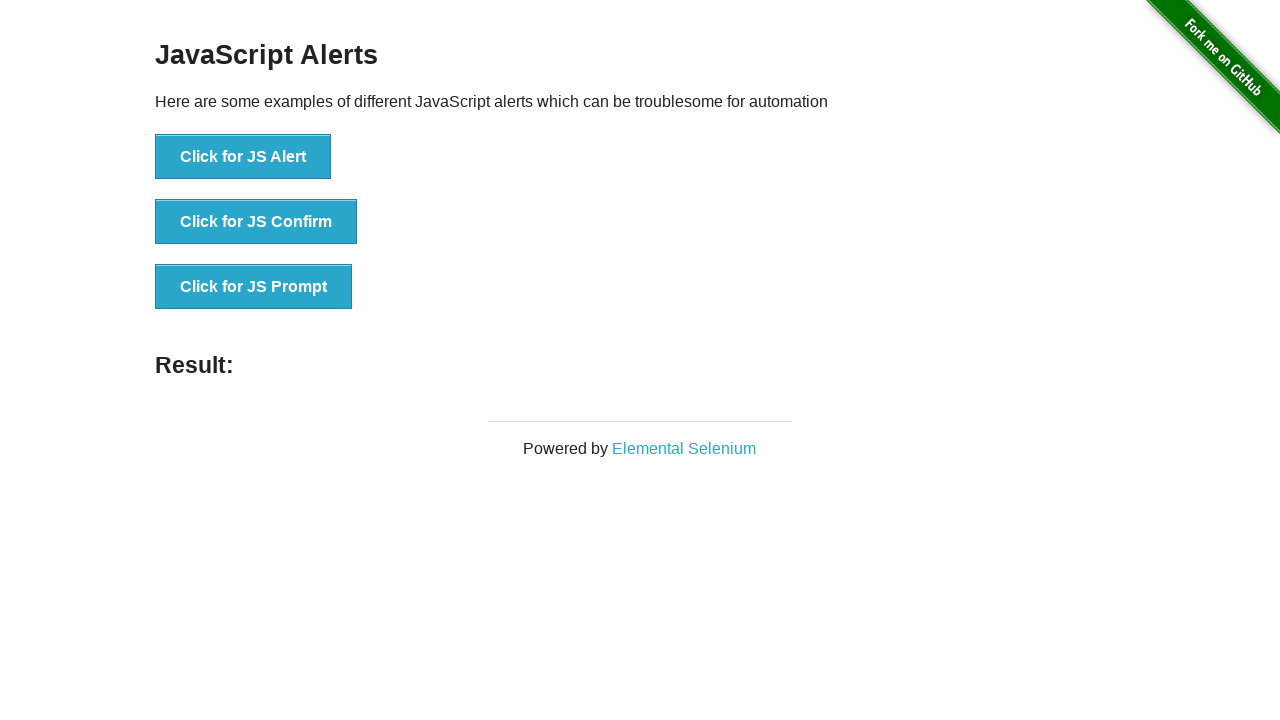

Clicked button to trigger JavaScript confirm dialog at (256, 222) on xpath=//button[@onclick='jsConfirm()']
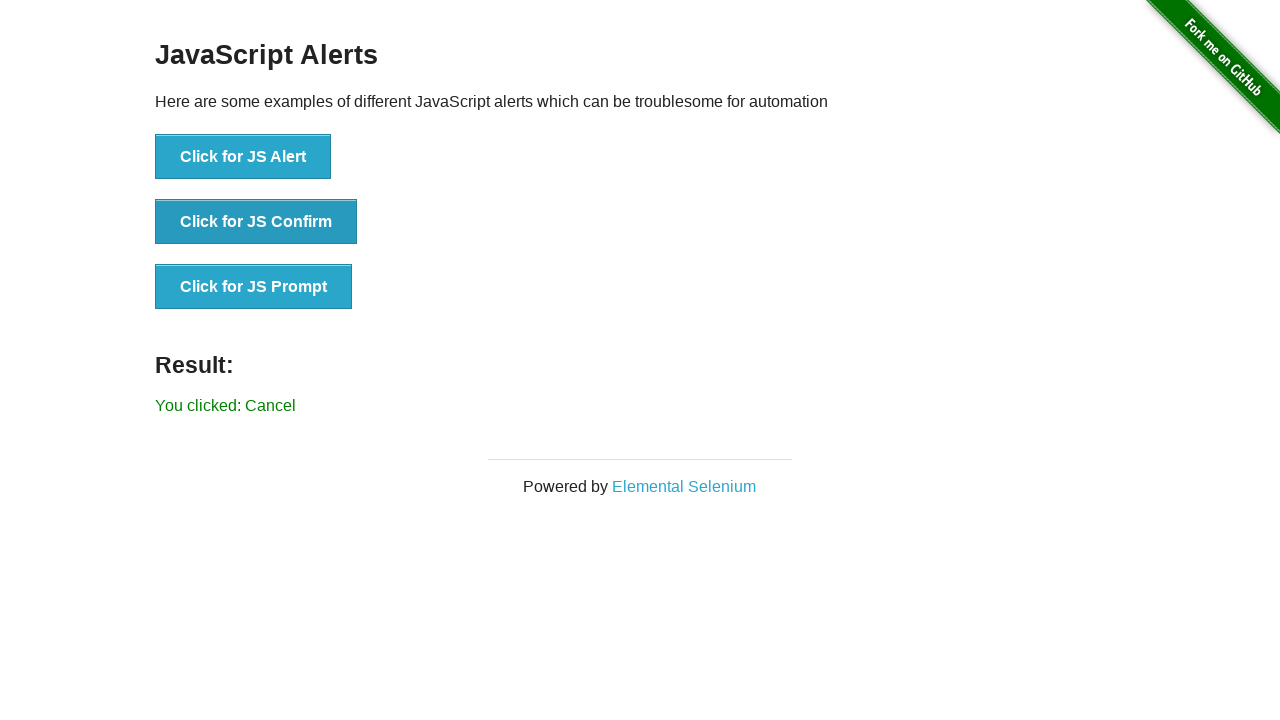

Located result element
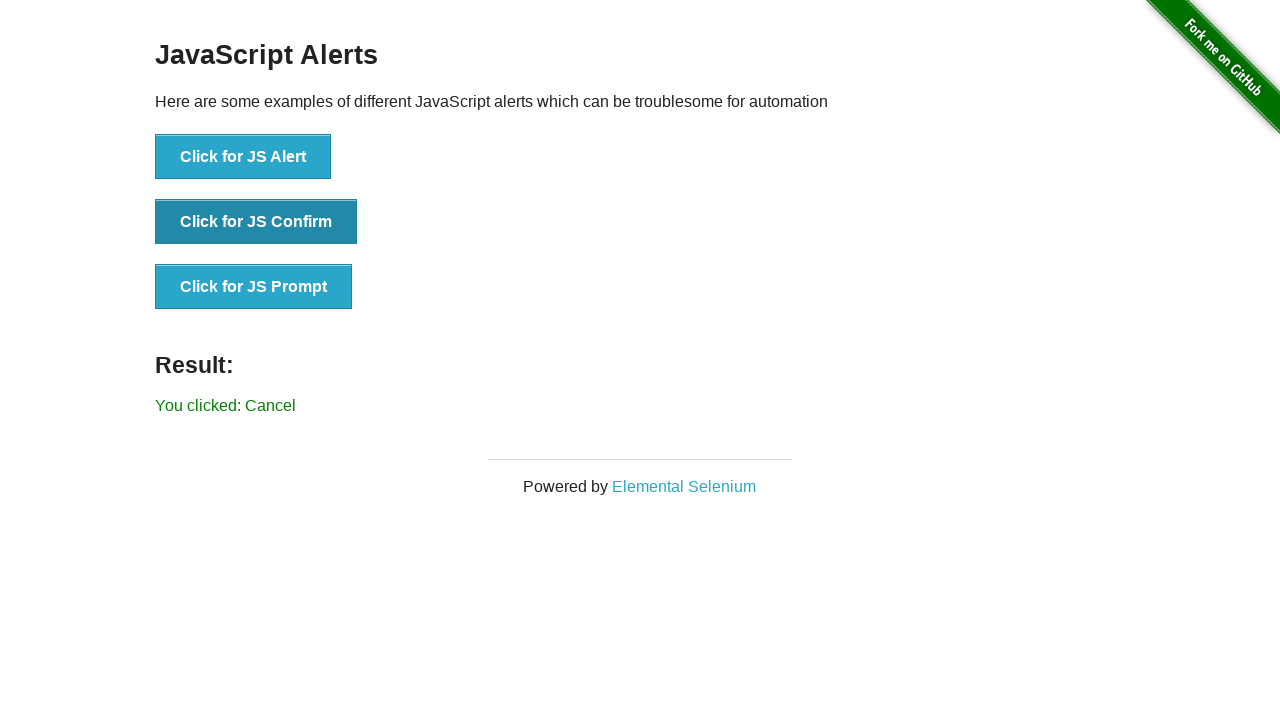

Verified result message shows 'You clicked: Cancel'
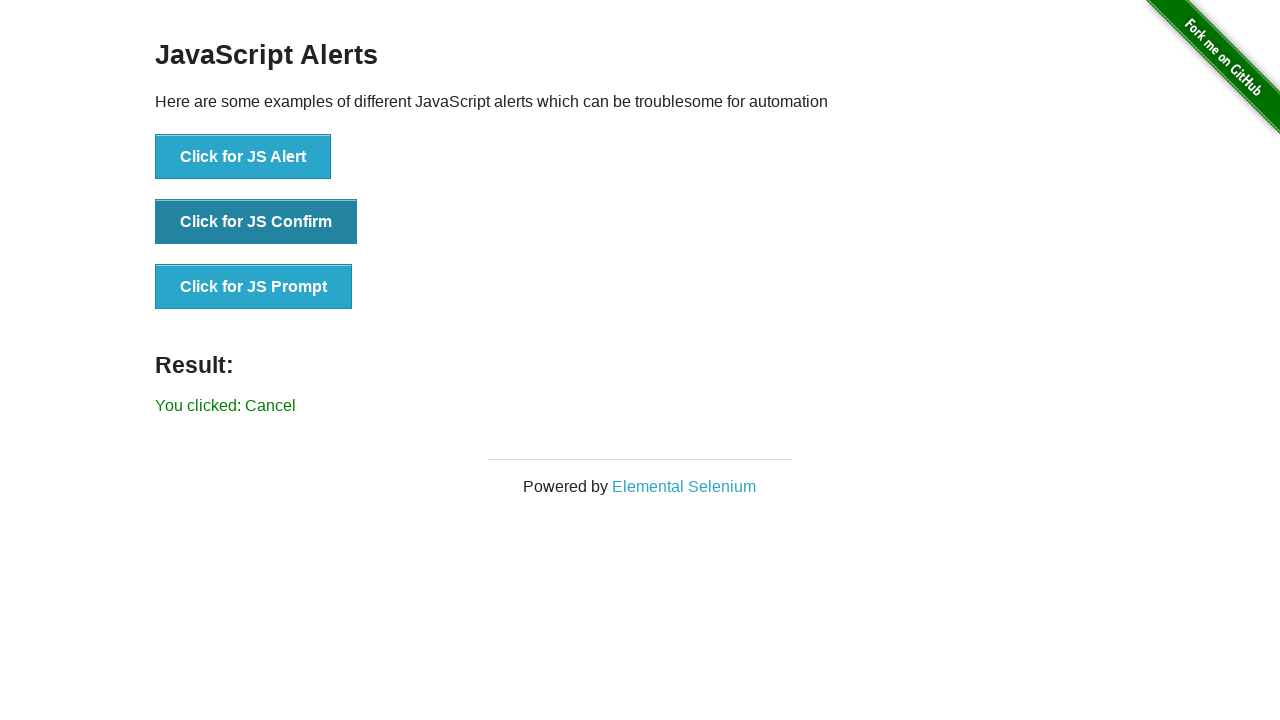

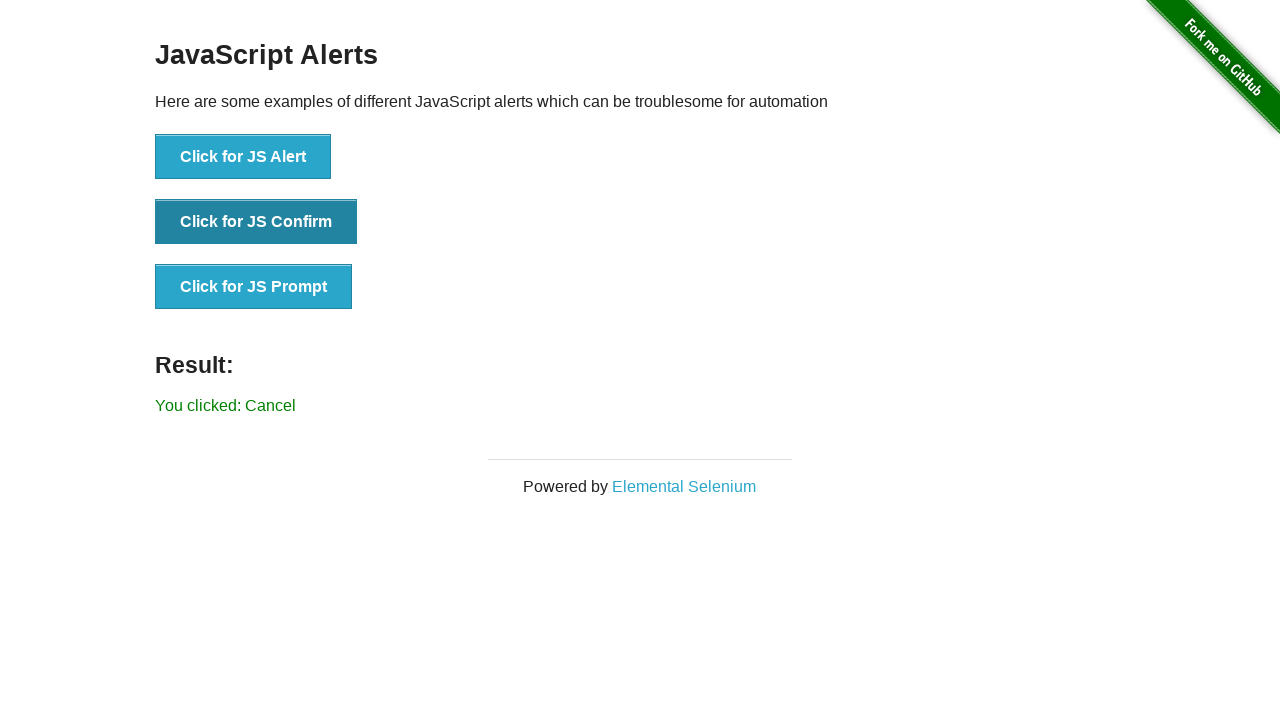